Tests a simple registration form by filling in email and password fields and submitting the form

Starting URL: https://rori4.github.io/selenium-practice/#/pages/practice/simple-registration

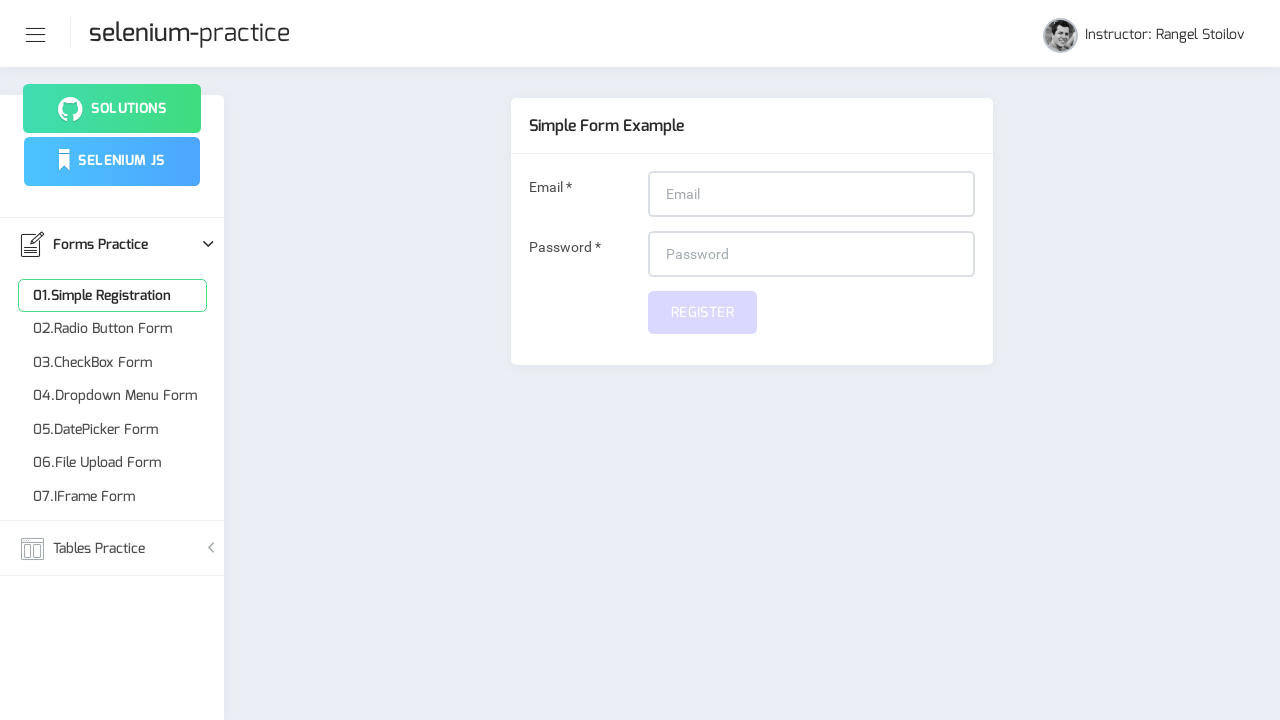

Filled email field with 'testuser@example.com' on input[name='email']
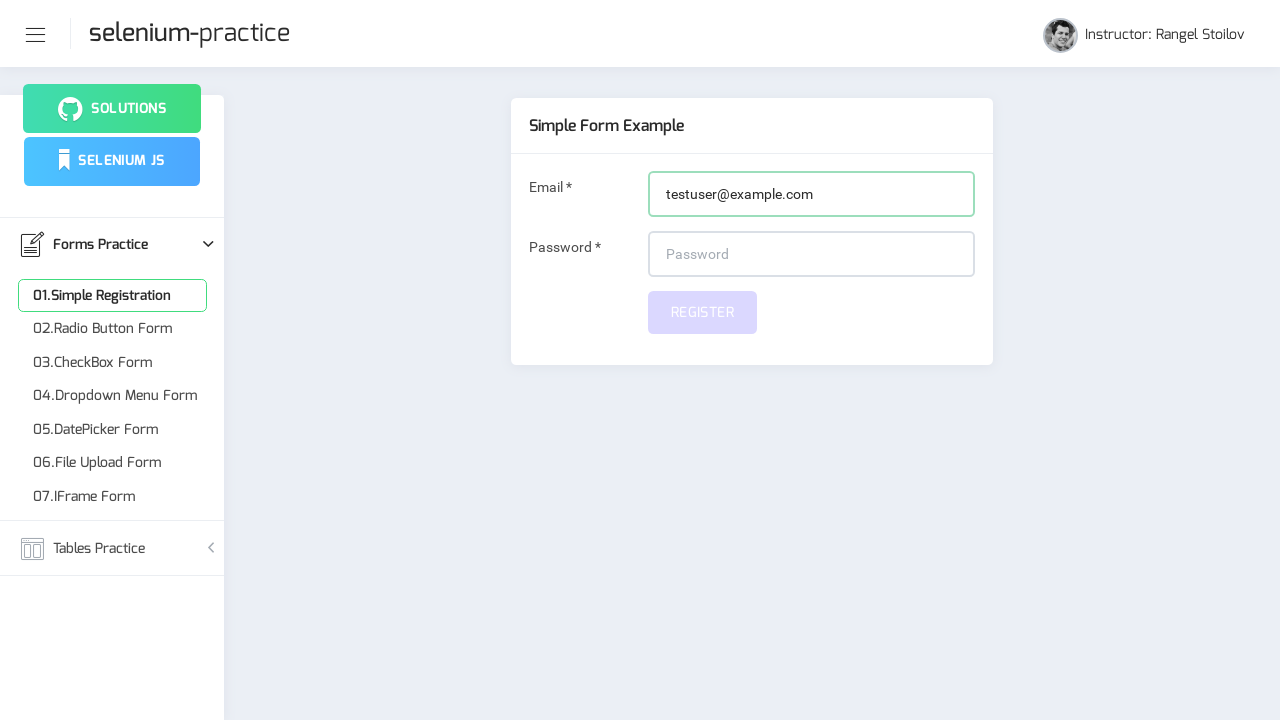

Filled password field with 'Test123456' on #password
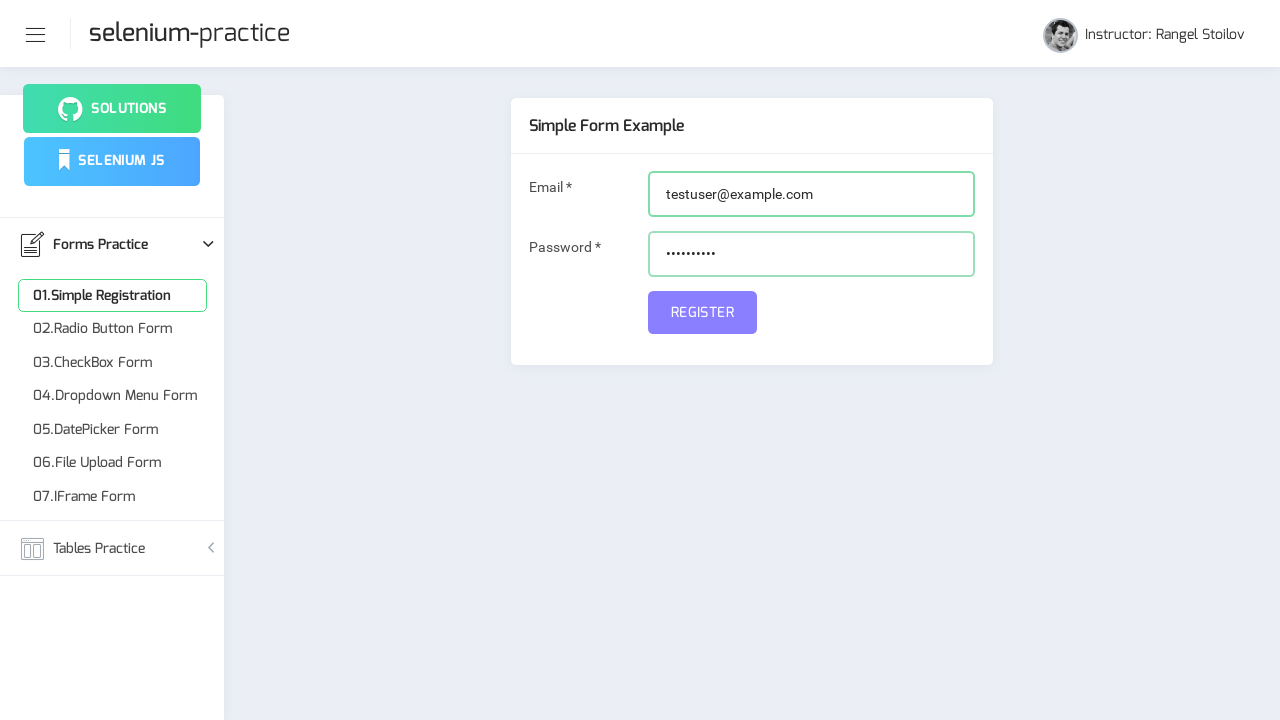

Clicked submit button to register at (702, 312) on button[name='submit']
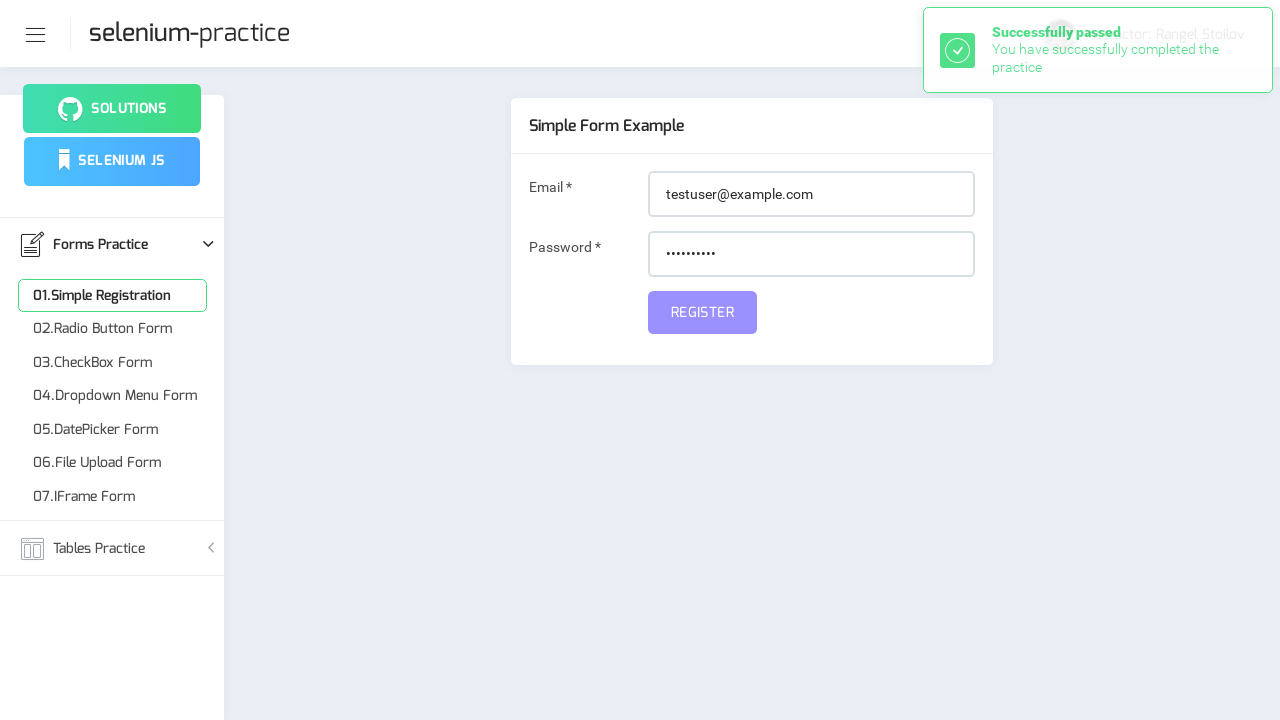

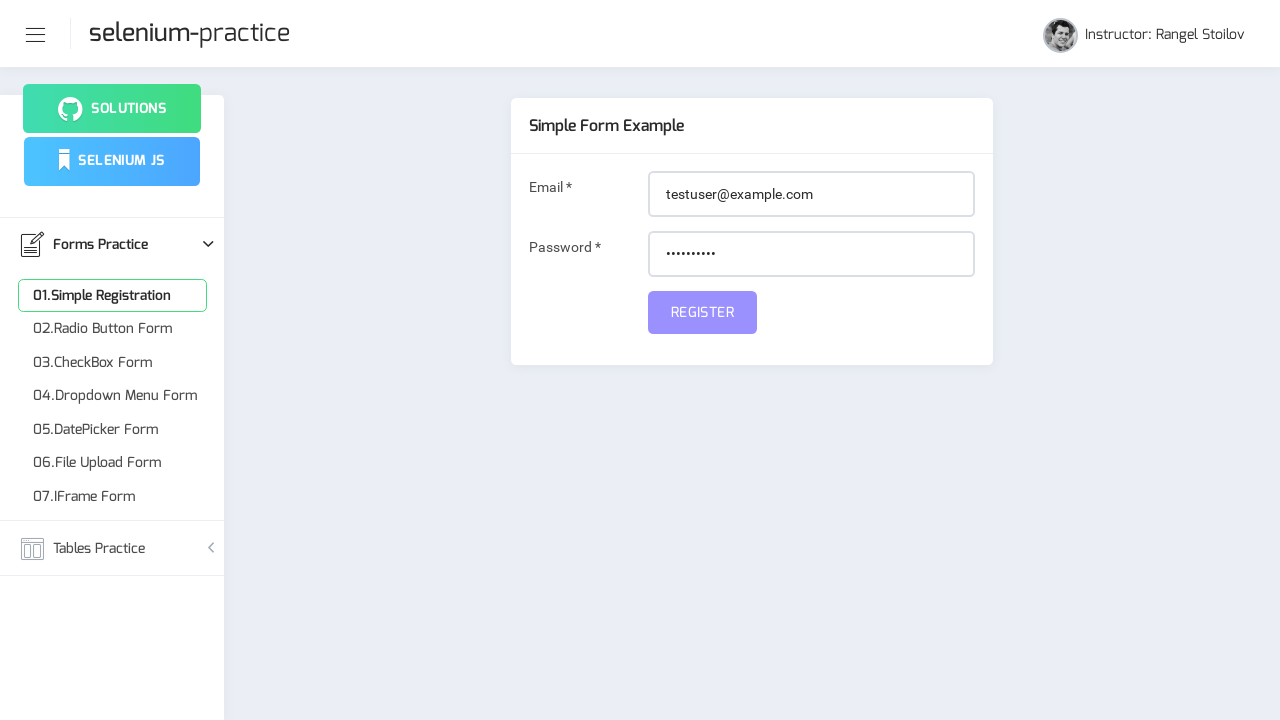